Tests file upload functionality by selecting a file and clicking the upload button on the-internet.herokuapp.com demo site

Starting URL: https://the-internet.herokuapp.com/upload

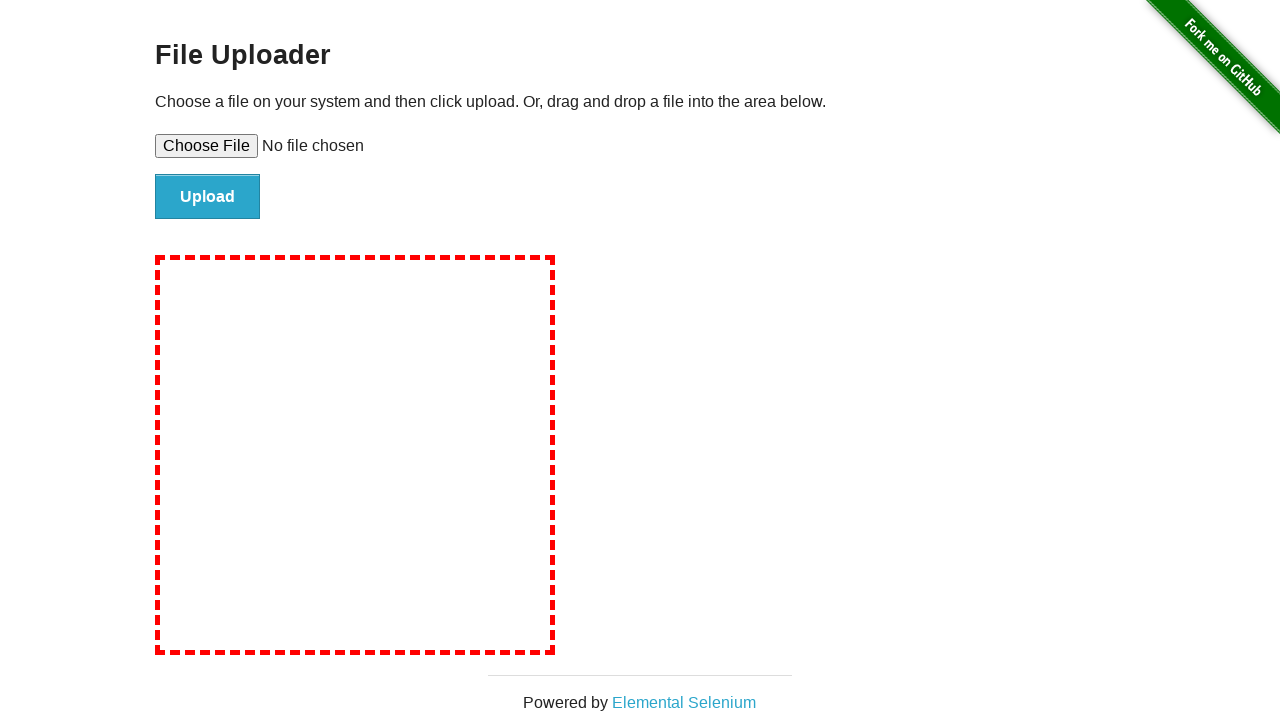

Created temporary test file for upload
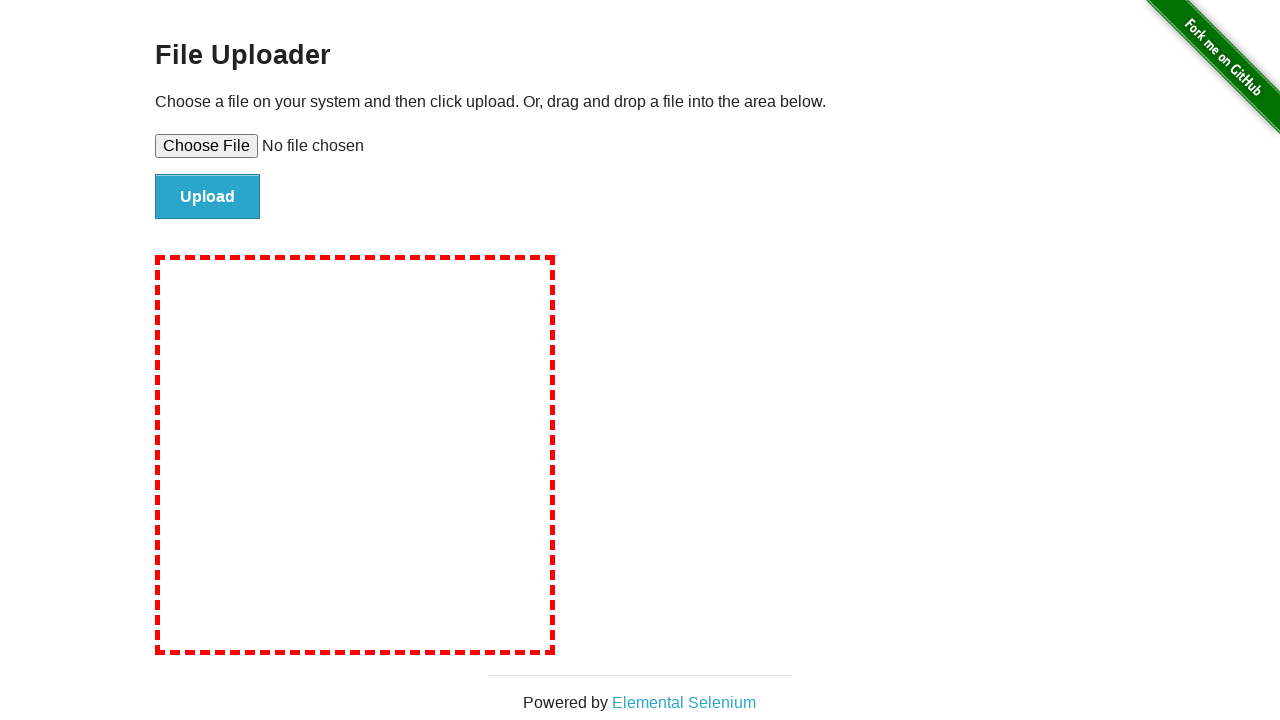

Selected test file in file upload input
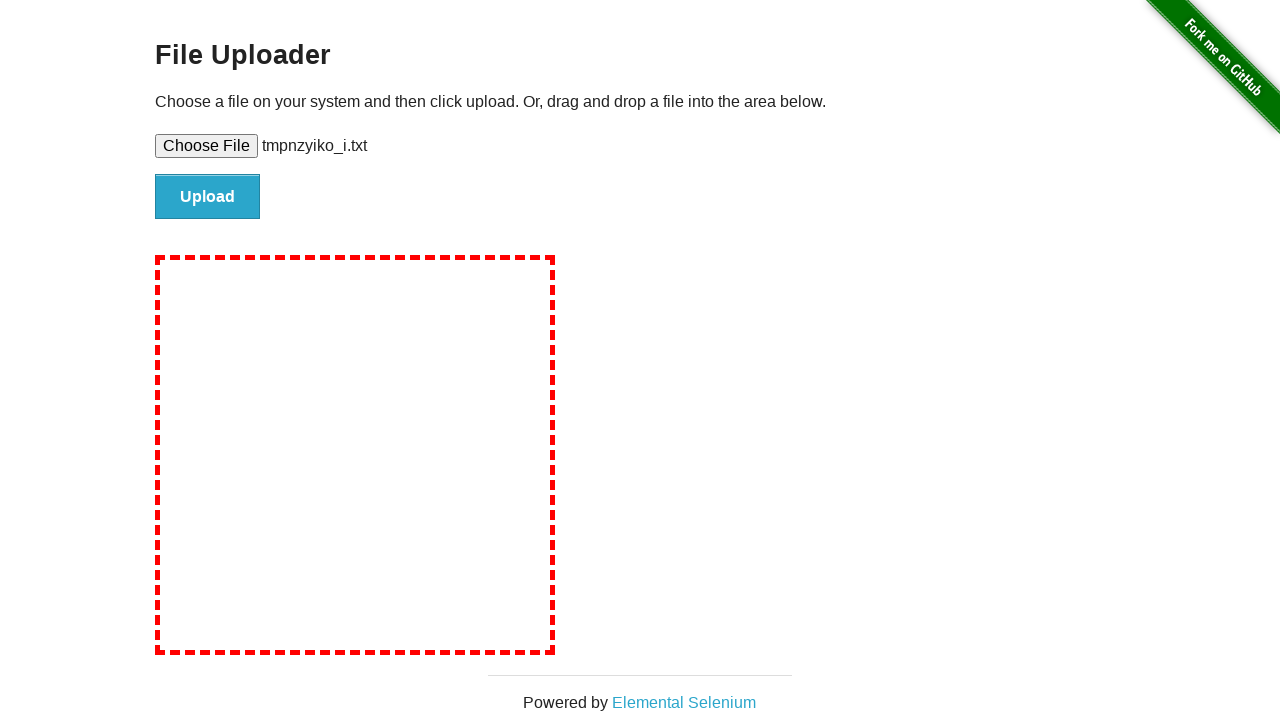

Clicked upload button to submit file at (208, 197) on #file-submit
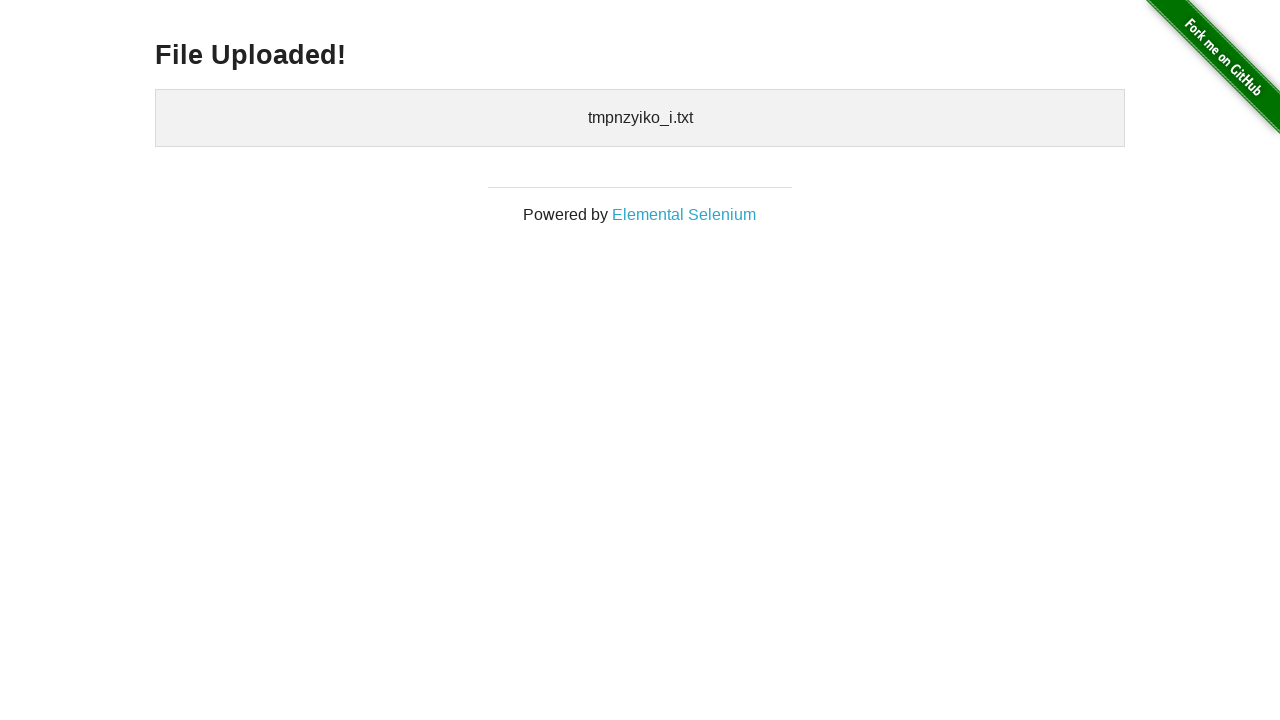

Upload completed and confirmation message appeared
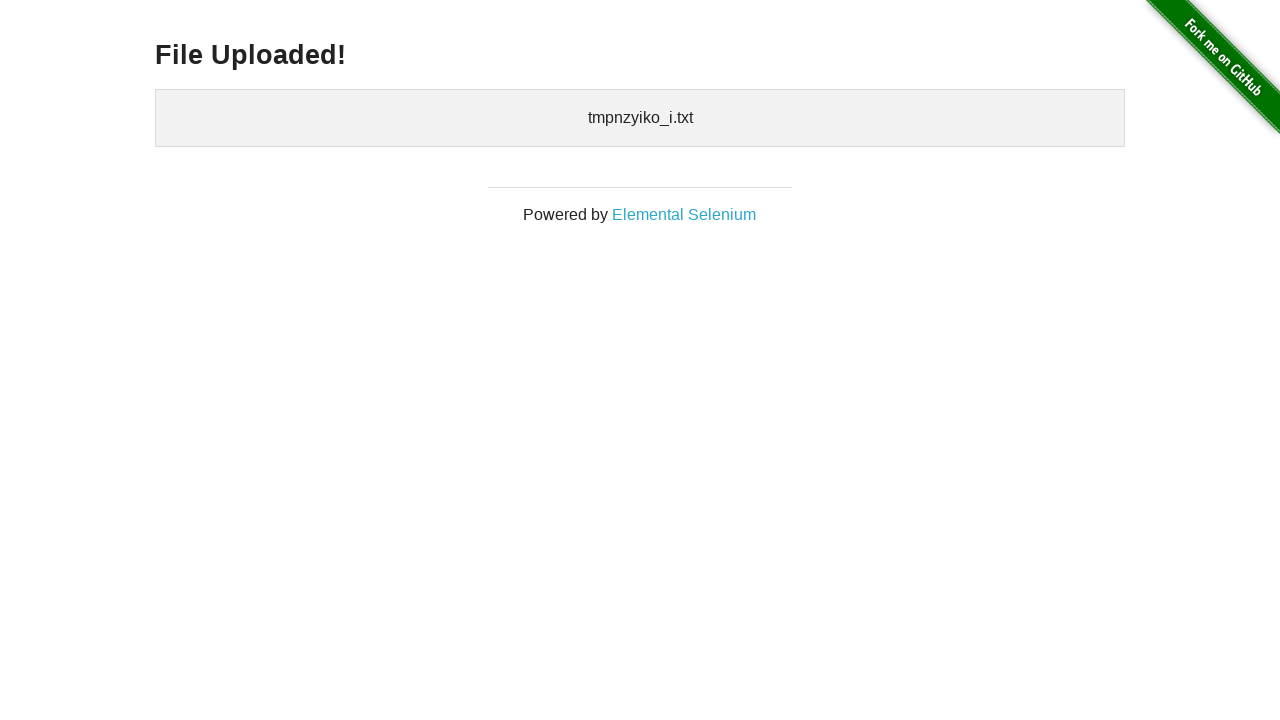

Cleaned up temporary test file
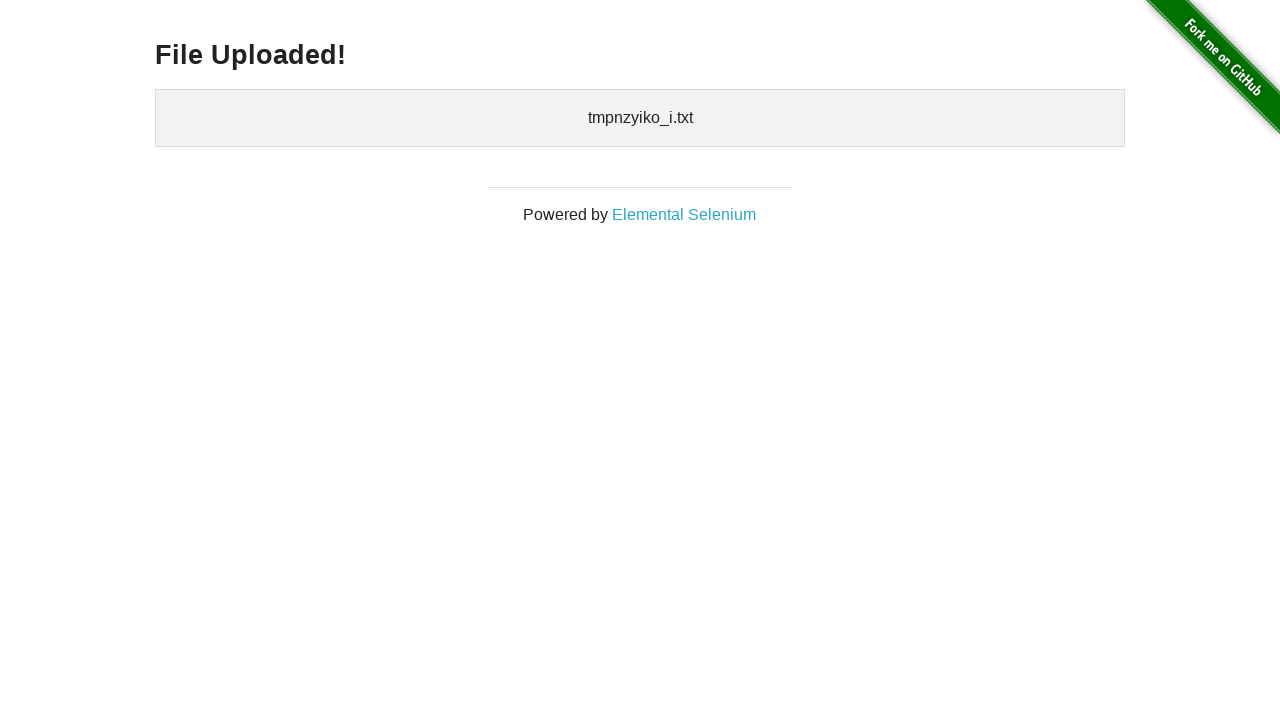

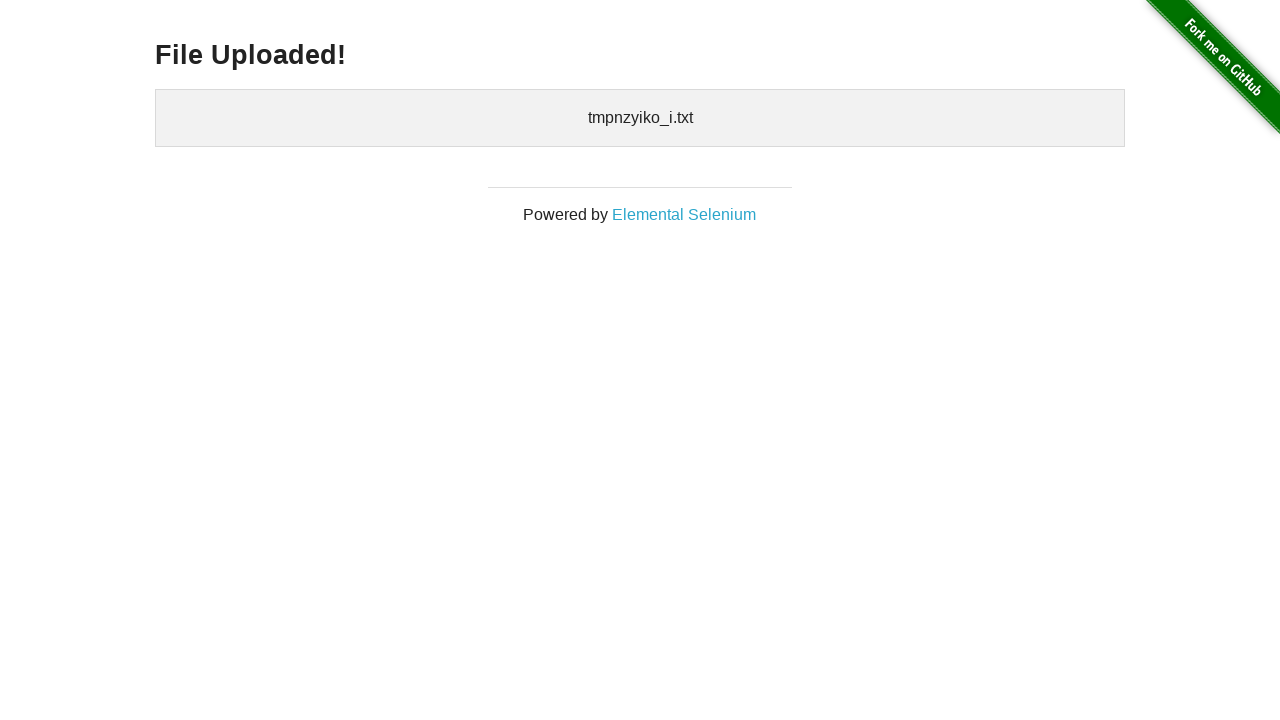